Tests Add/Remove Elements page by clicking on the link from the homepage and verifying the page header contains "Add/Remove"

Starting URL: https://the-internet.herokuapp.com/

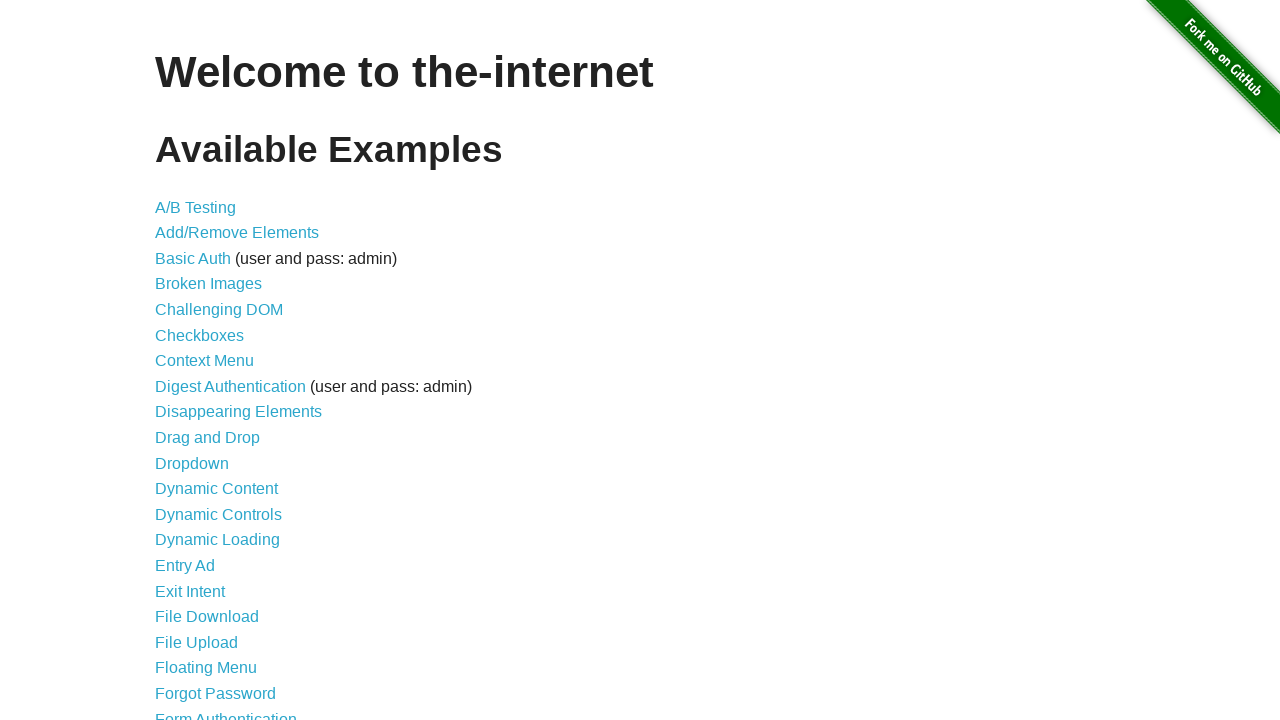

Clicked on 'Add/Remove Elements' link from homepage at (237, 233) on text=Add/Remove Elements
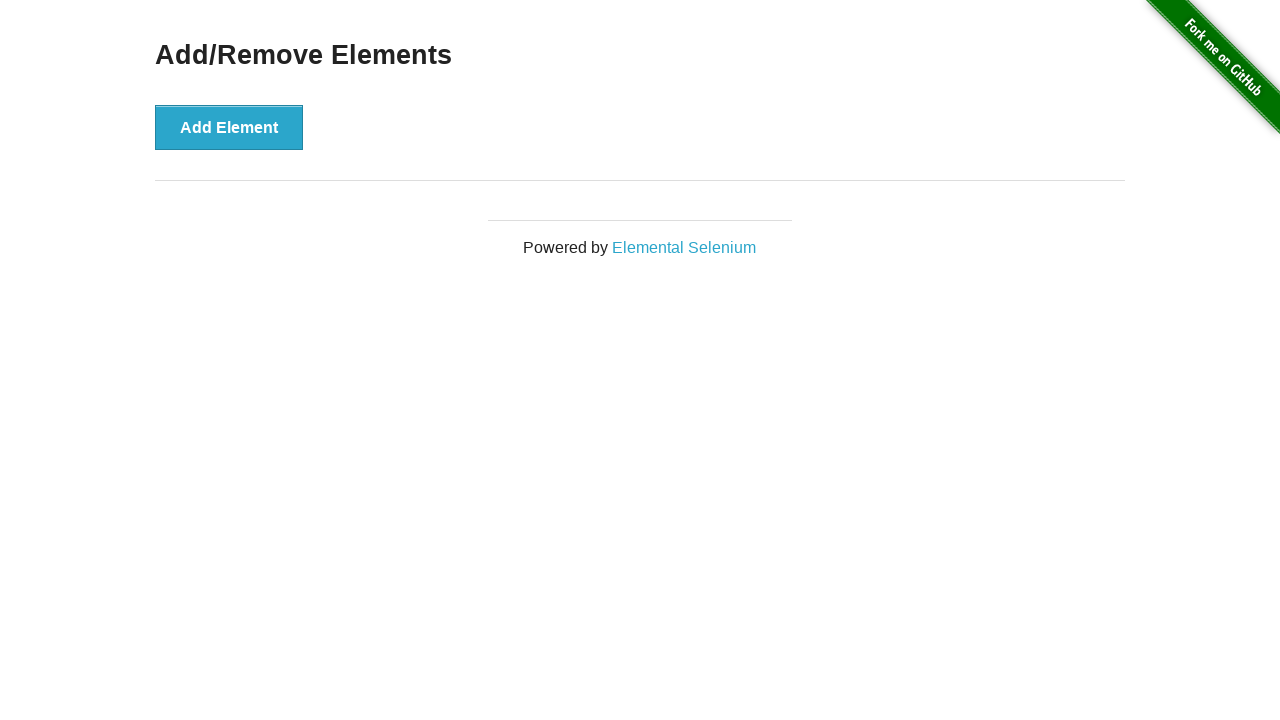

Waited for page header (h3) to load
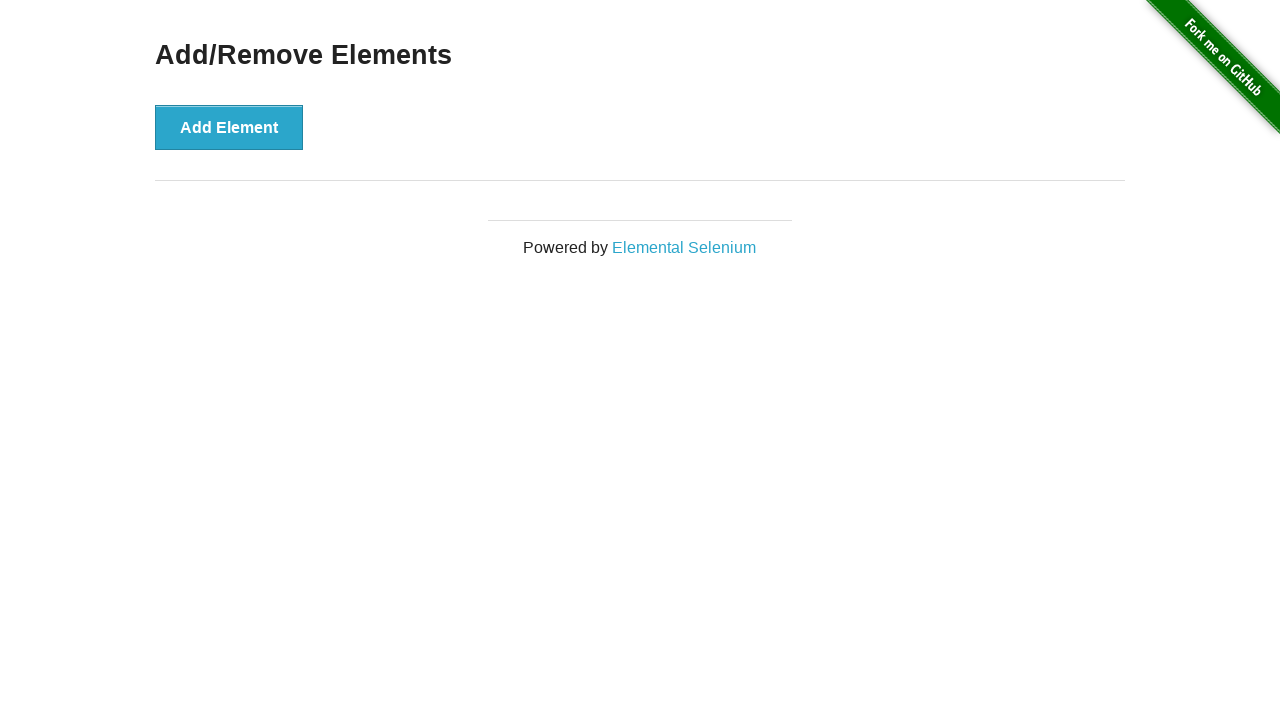

Located page header element
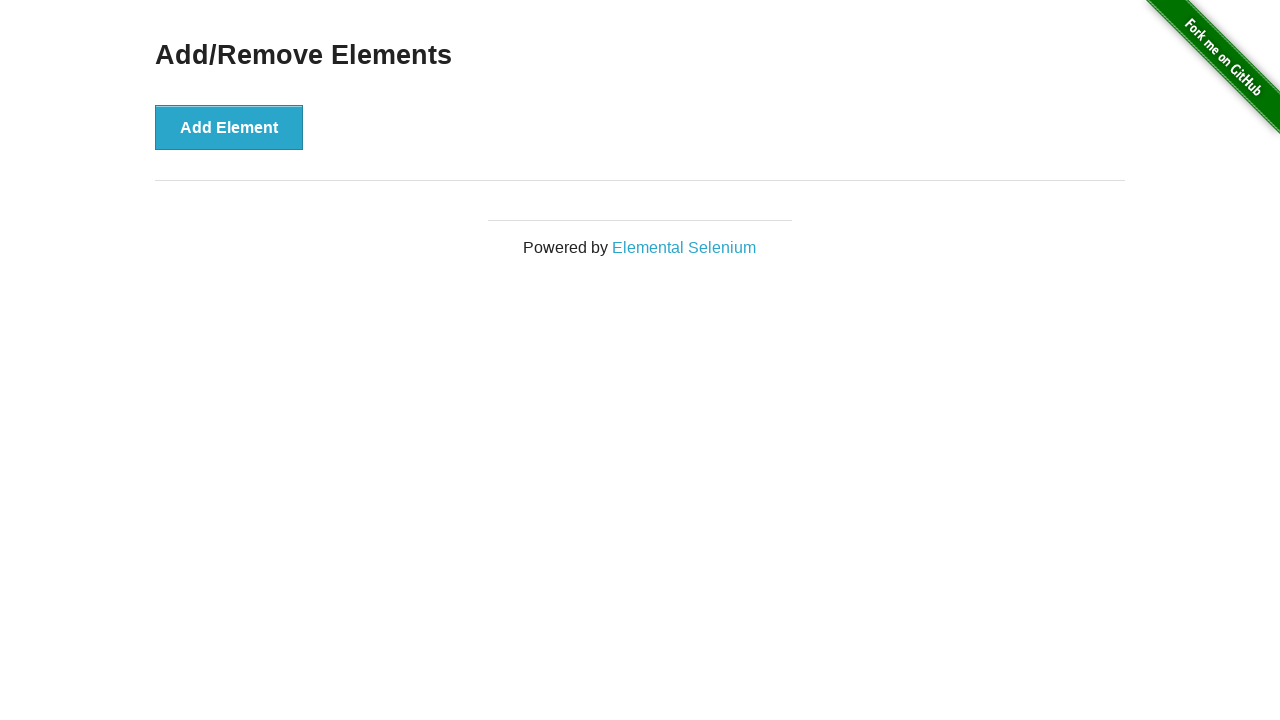

Verified page header contains 'Add/Remove'
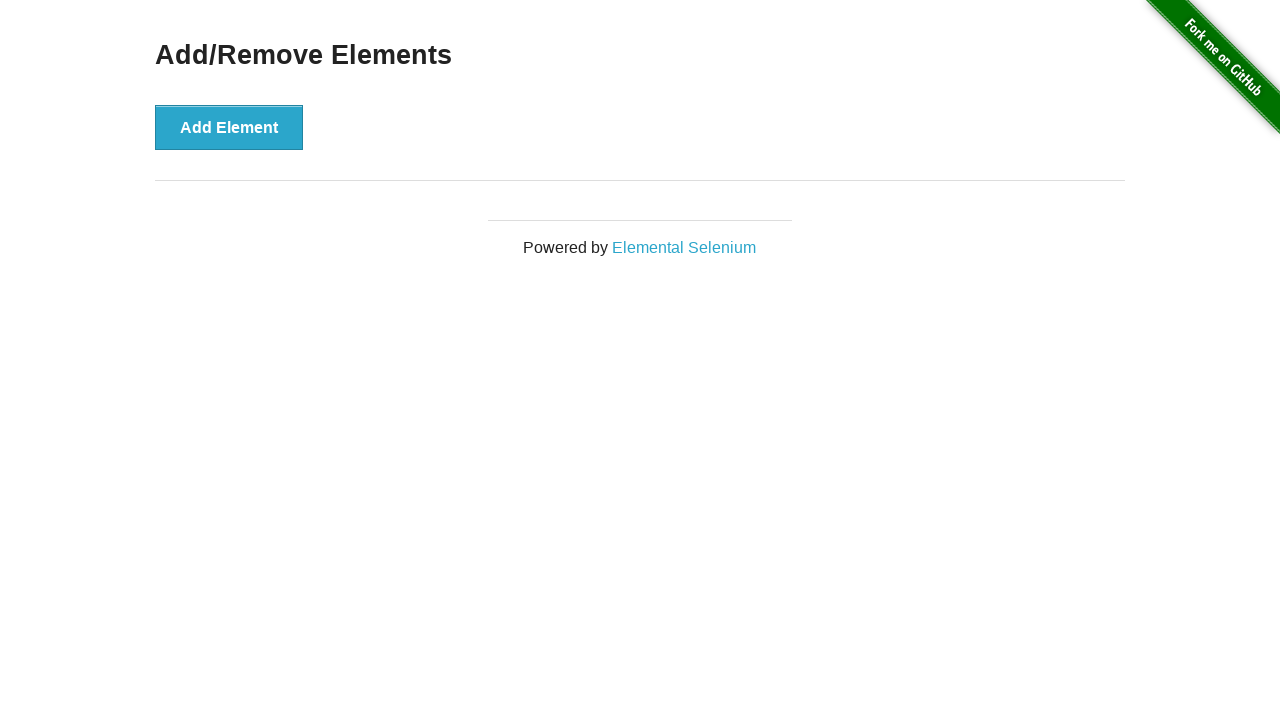

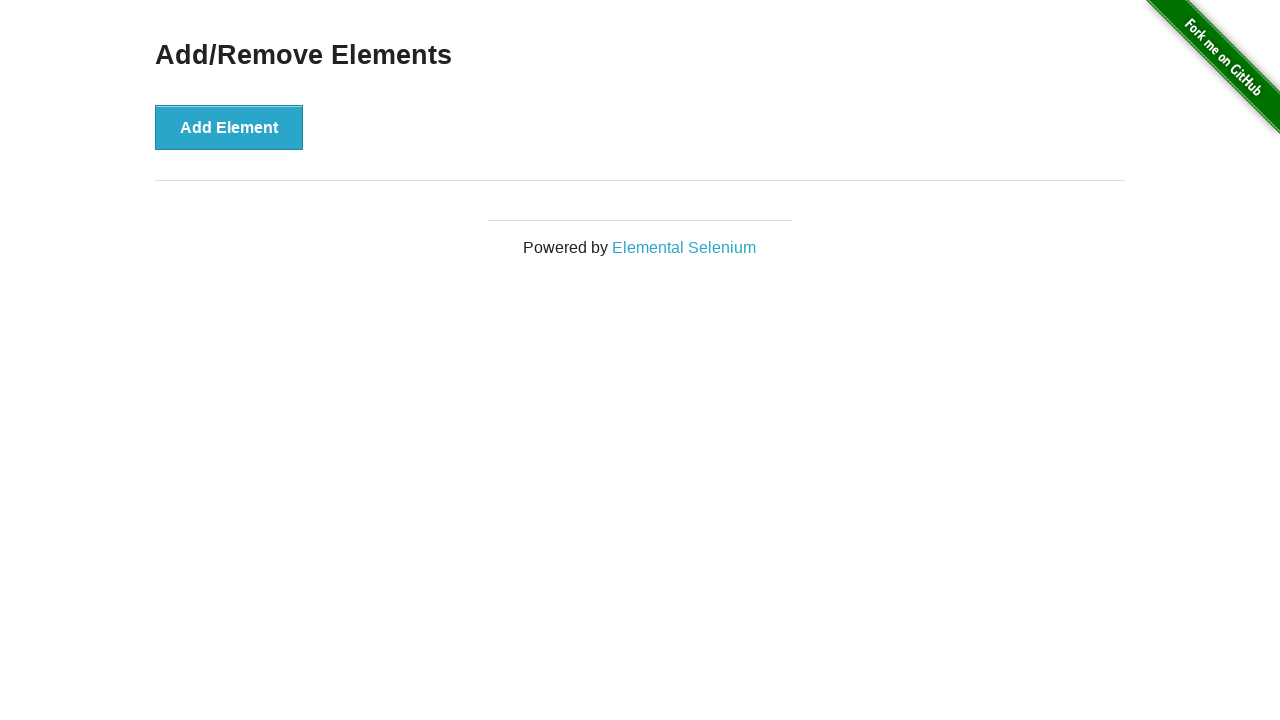